Tests dropdown selections and passenger count functionality on a flight booking form, including static dropdown currency selection and incrementing adult passenger count

Starting URL: https://rahulshettyacademy.com/dropdownsPractise/#search.aspx?mode=search

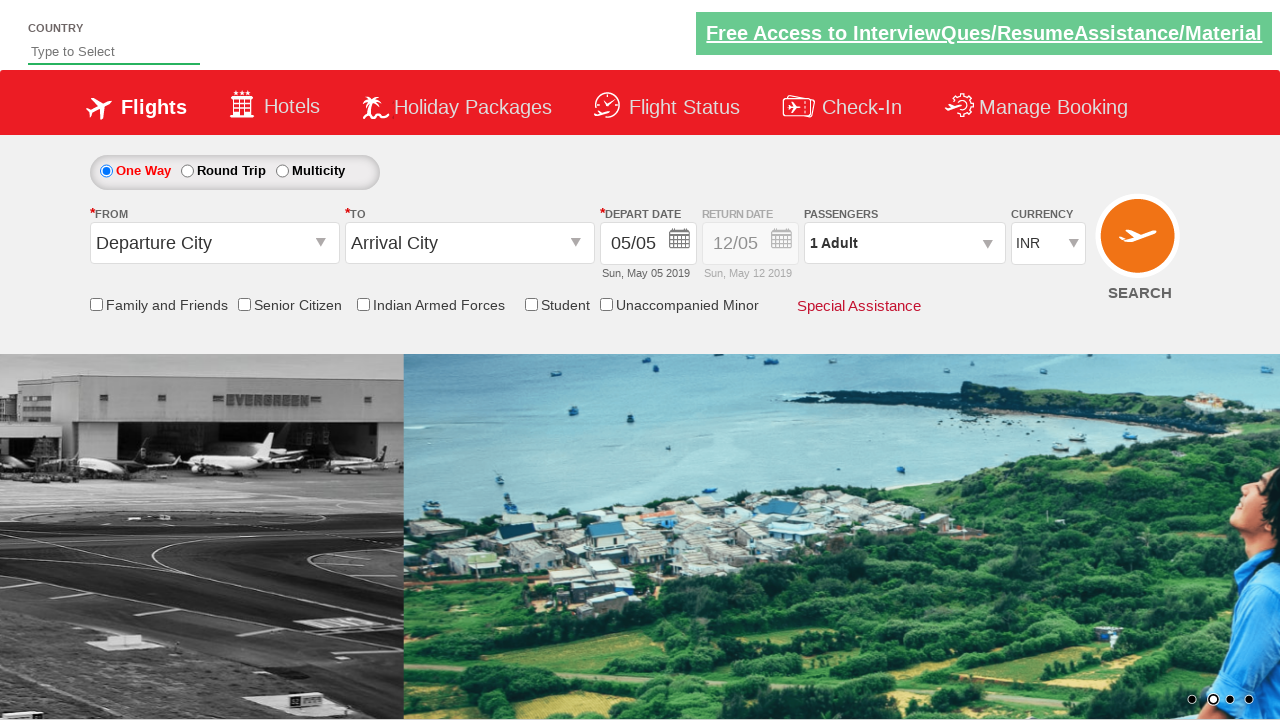

Selected USD currency option by index 3 in dropdown on #ctl00_mainContent_DropDownListCurrency
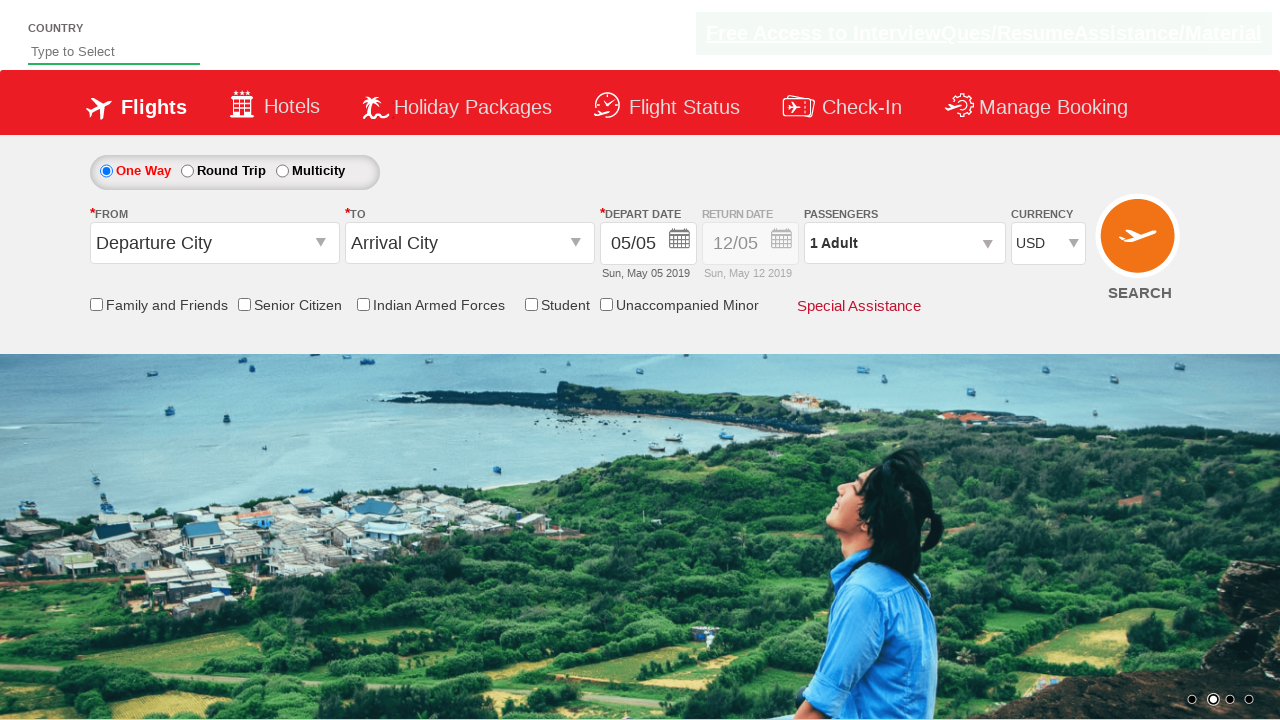

Selected AED currency option by visible text on #ctl00_mainContent_DropDownListCurrency
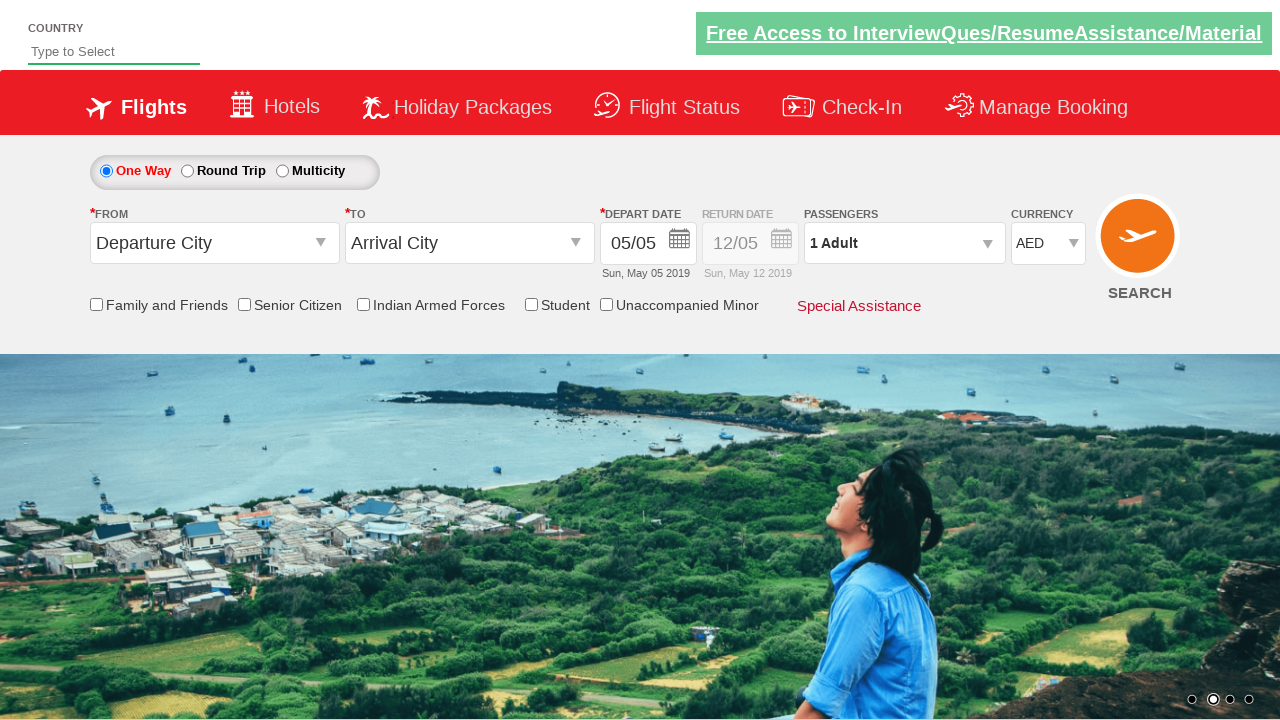

Selected INR currency option by value on #ctl00_mainContent_DropDownListCurrency
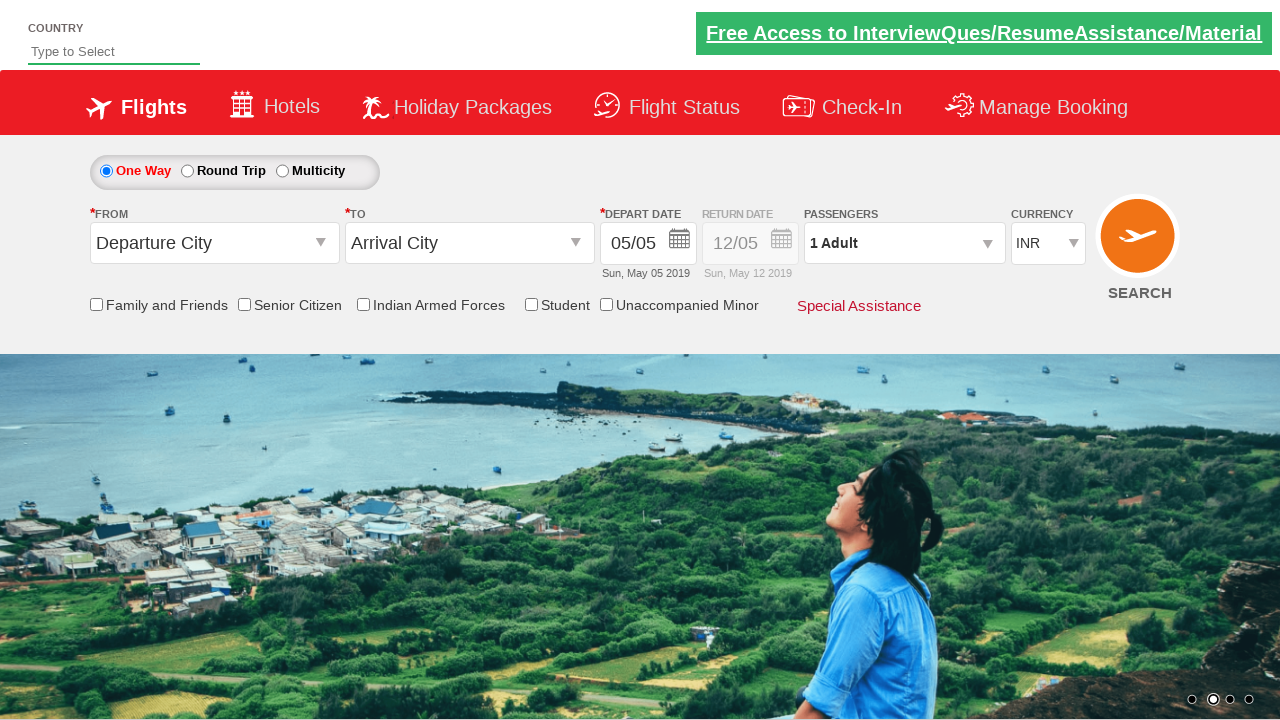

Opened passenger selection dropdown at (904, 243) on #divpaxinfo
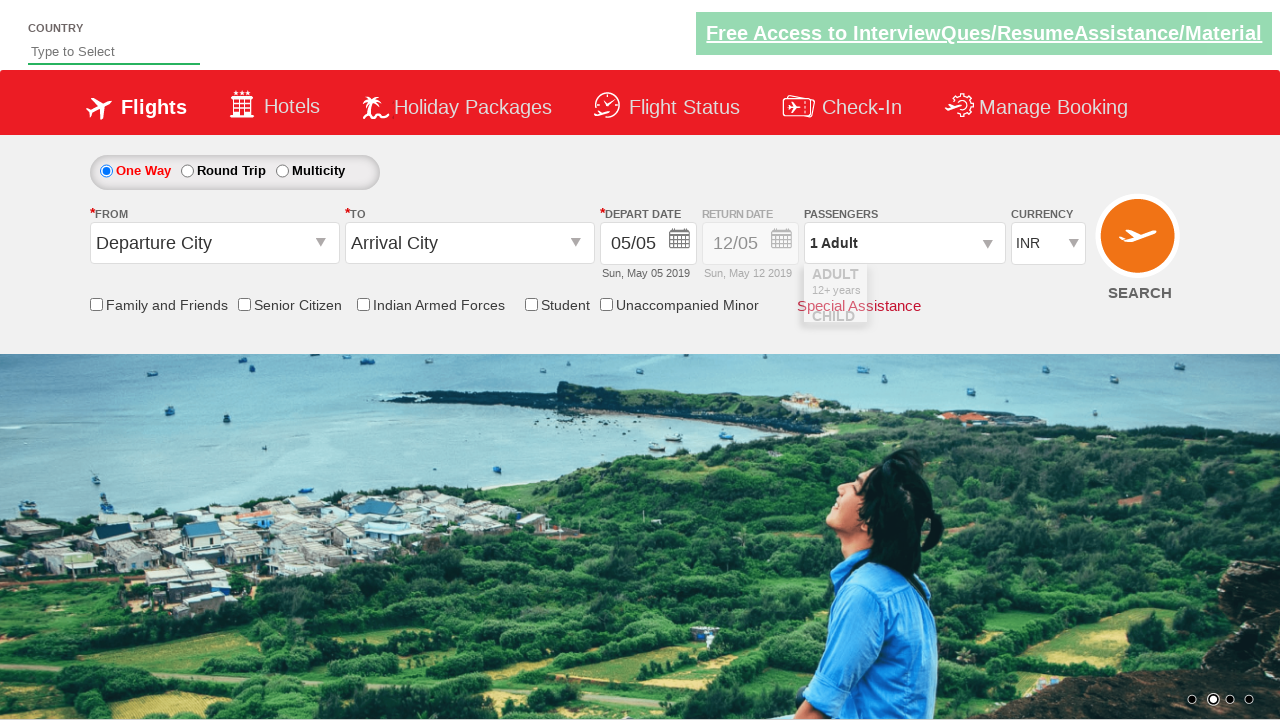

Incremented adult passenger count (click 1 of 4) at (982, 288) on #hrefIncAdt
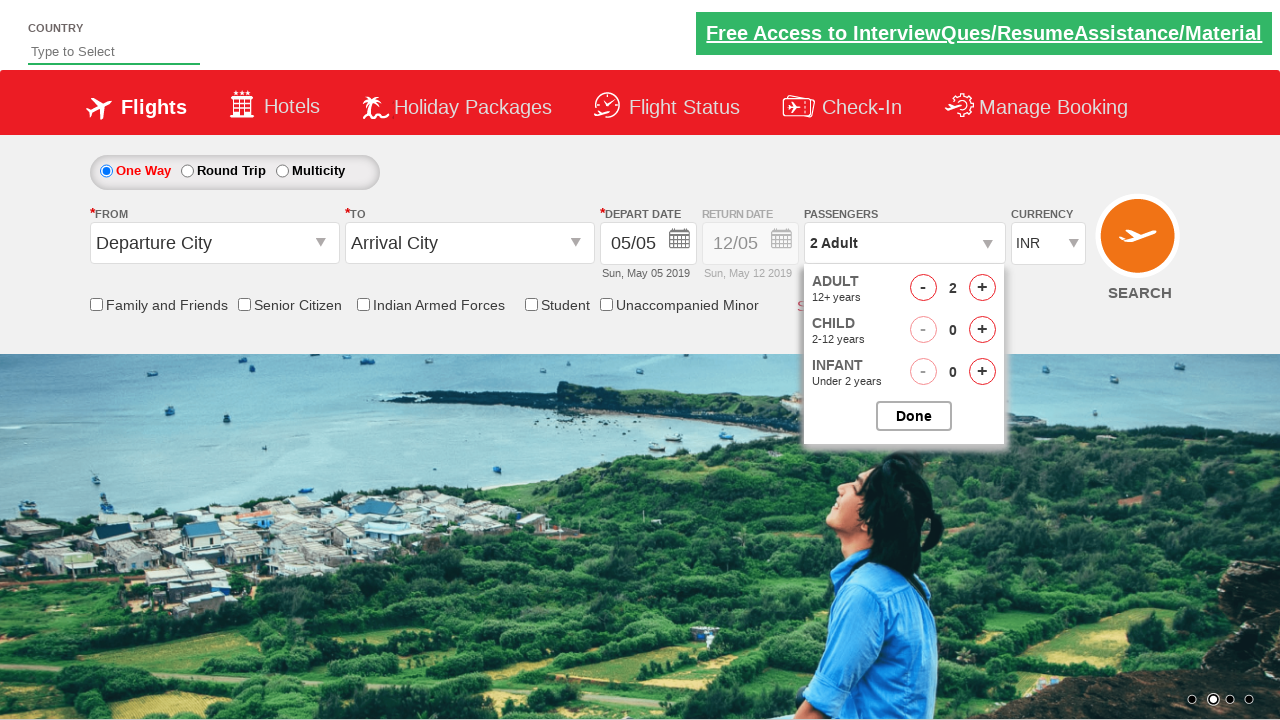

Incremented adult passenger count (click 2 of 4) at (982, 288) on #hrefIncAdt
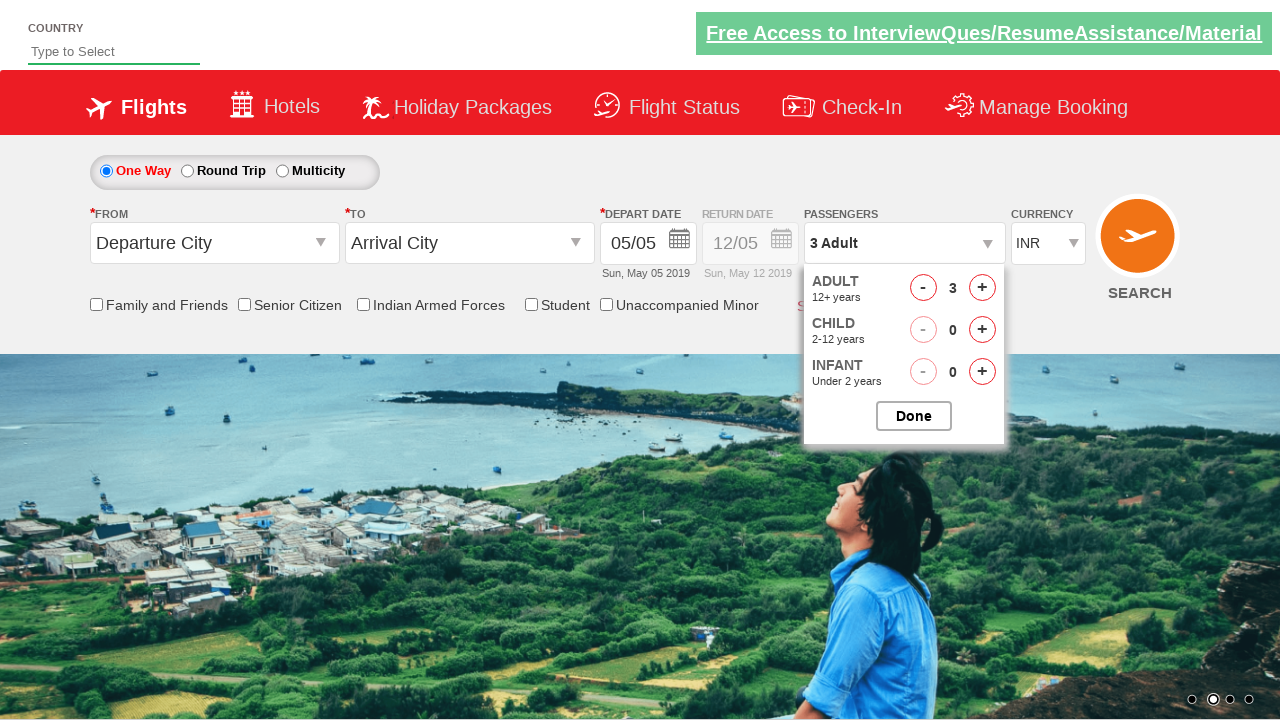

Incremented adult passenger count (click 3 of 4) at (982, 288) on #hrefIncAdt
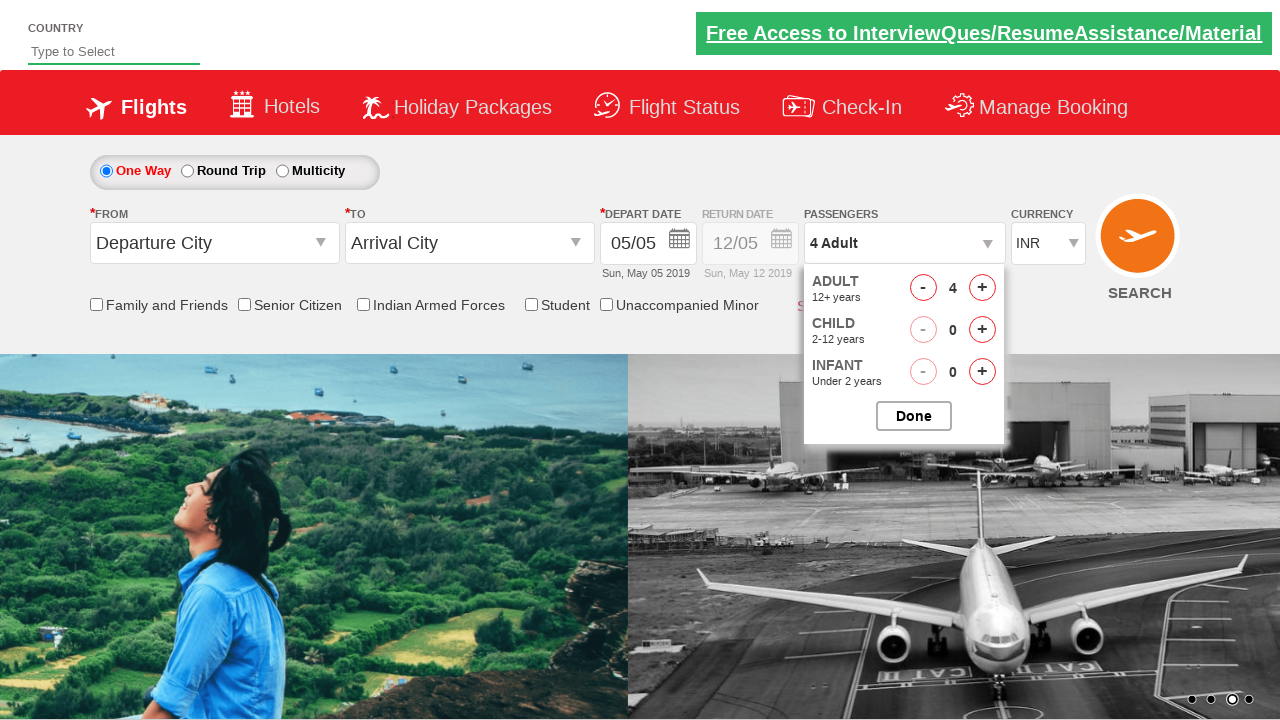

Incremented adult passenger count (click 4 of 4) at (982, 288) on #hrefIncAdt
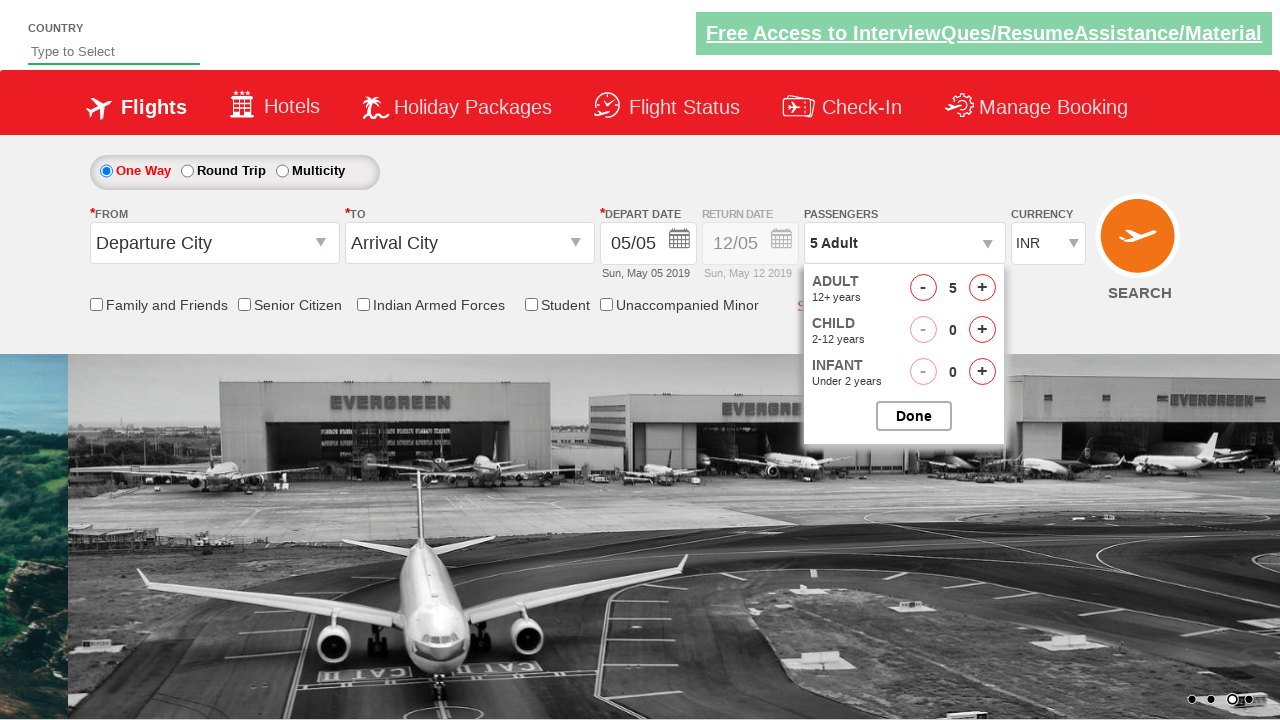

Closed passenger selection dropdown at (914, 416) on #btnclosepaxoption
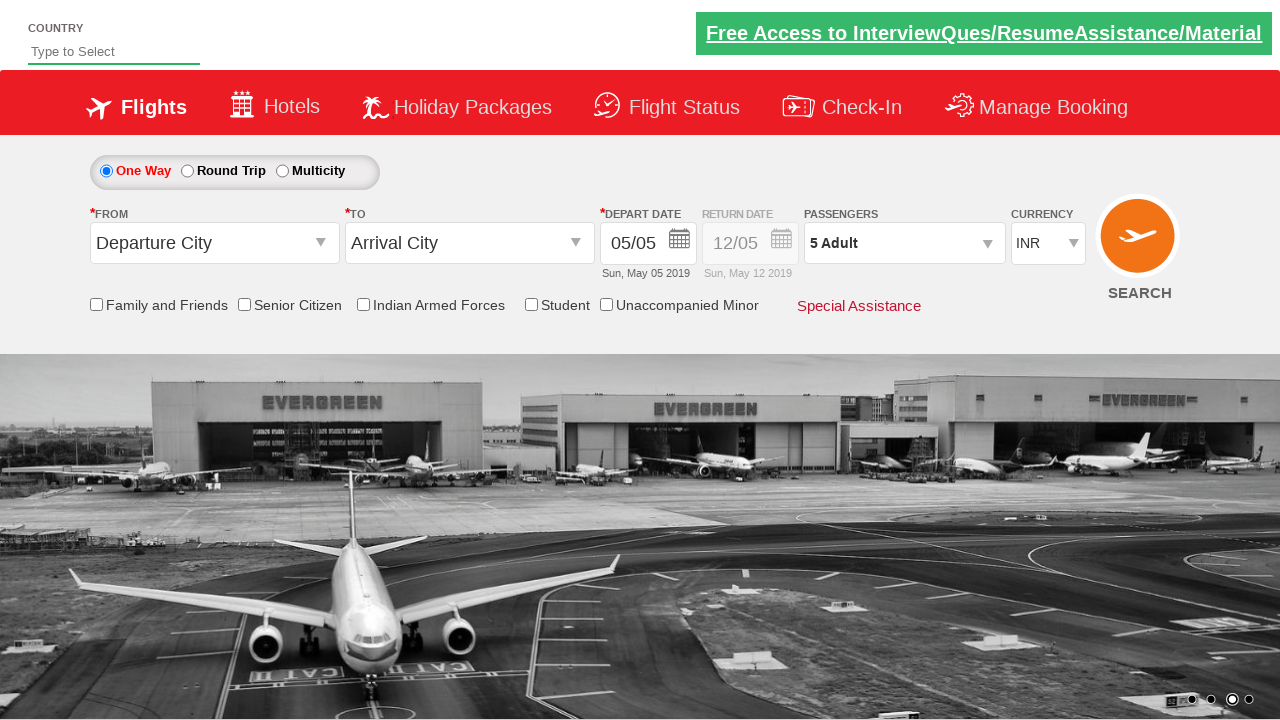

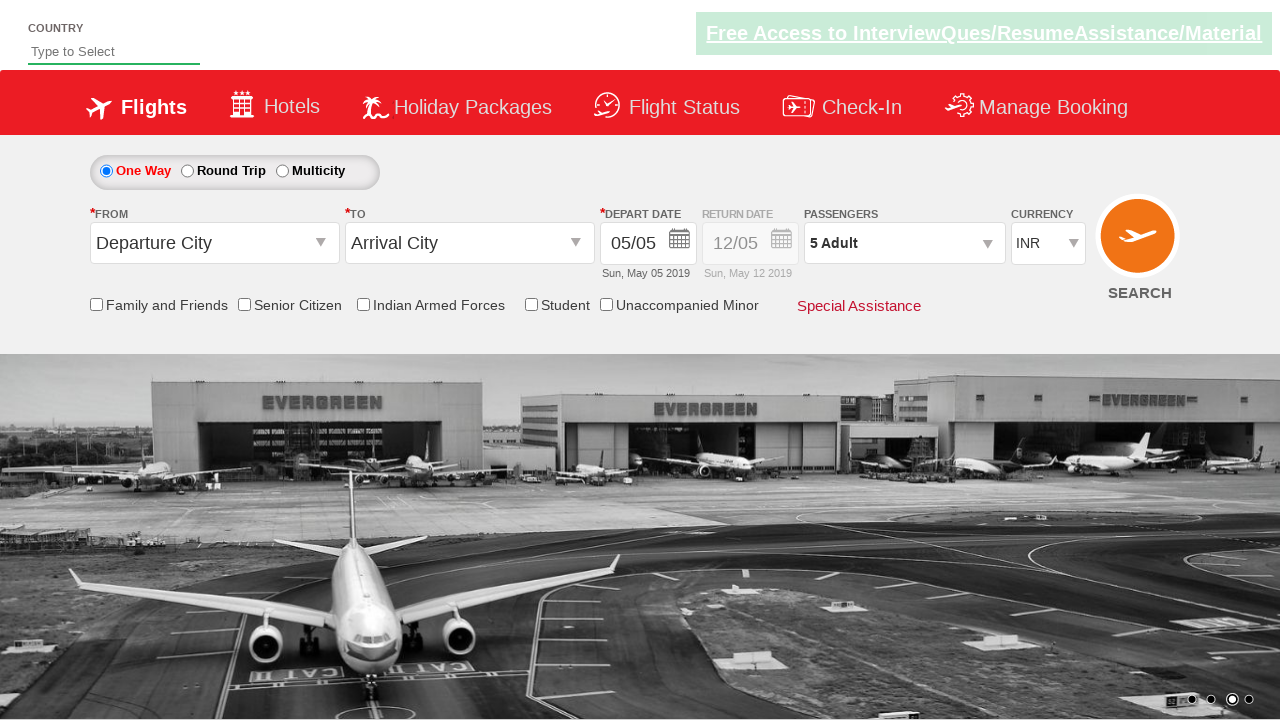